Tests selecting an option from a dropdown by iterating through all options and clicking the one with matching text, then verifies the selection was made correctly.

Starting URL: https://the-internet.herokuapp.com/dropdown

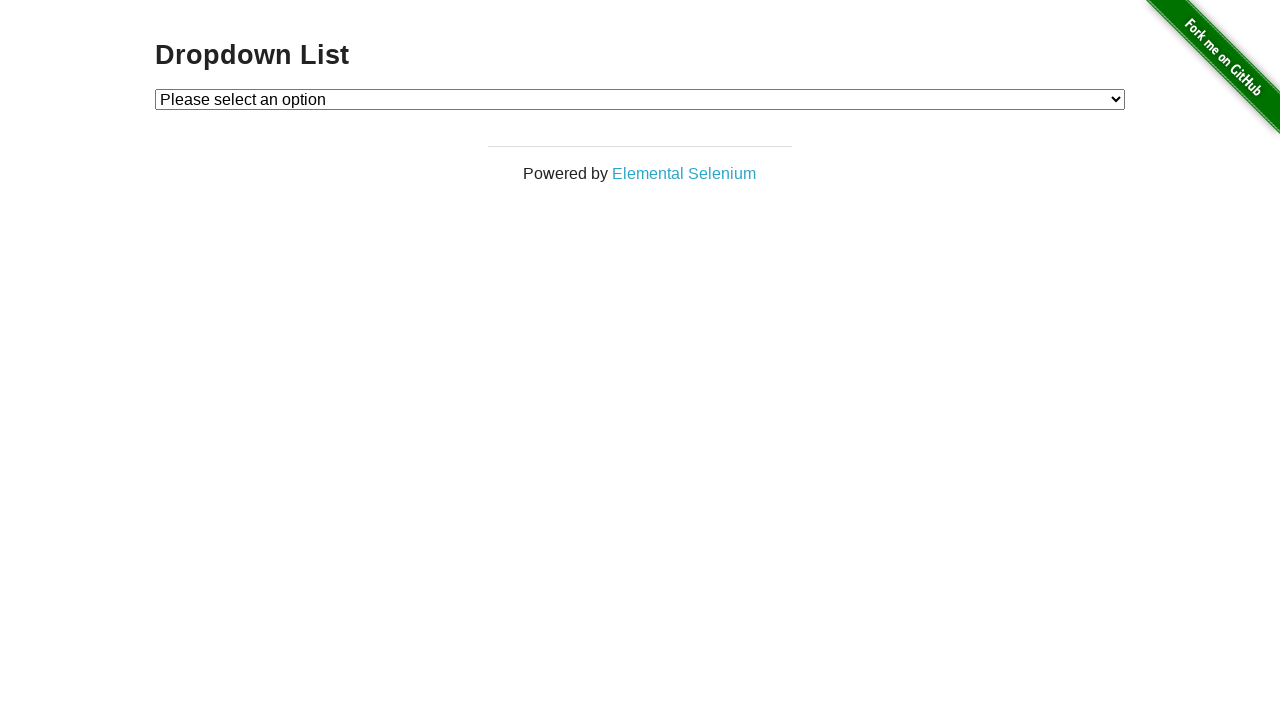

Waited for dropdown element to be present
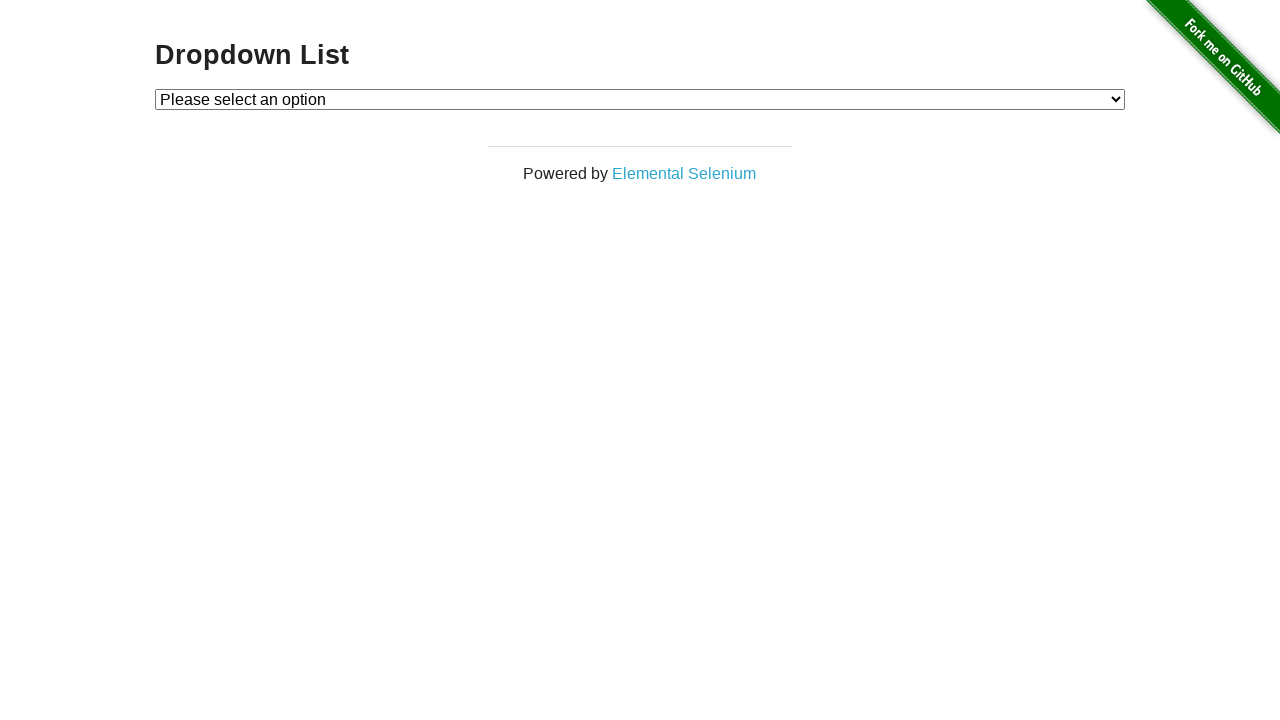

Selected 'Option 1' from dropdown on #dropdown
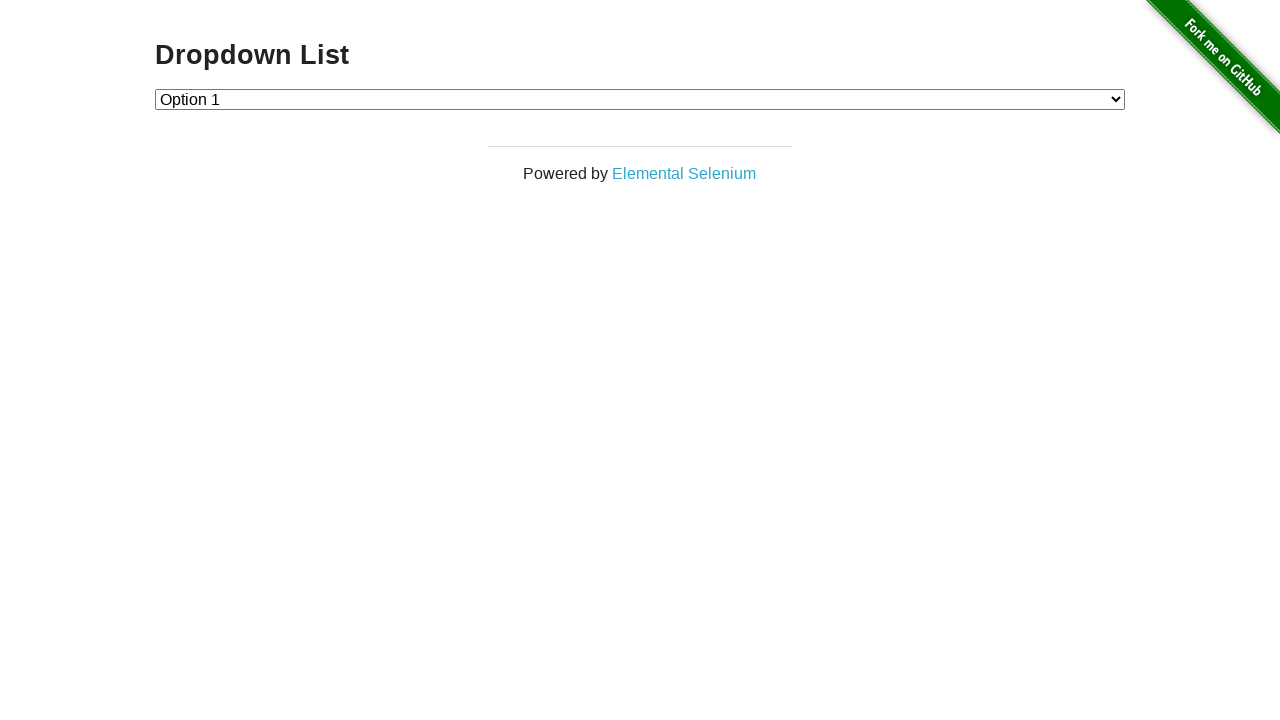

Retrieved selected dropdown value
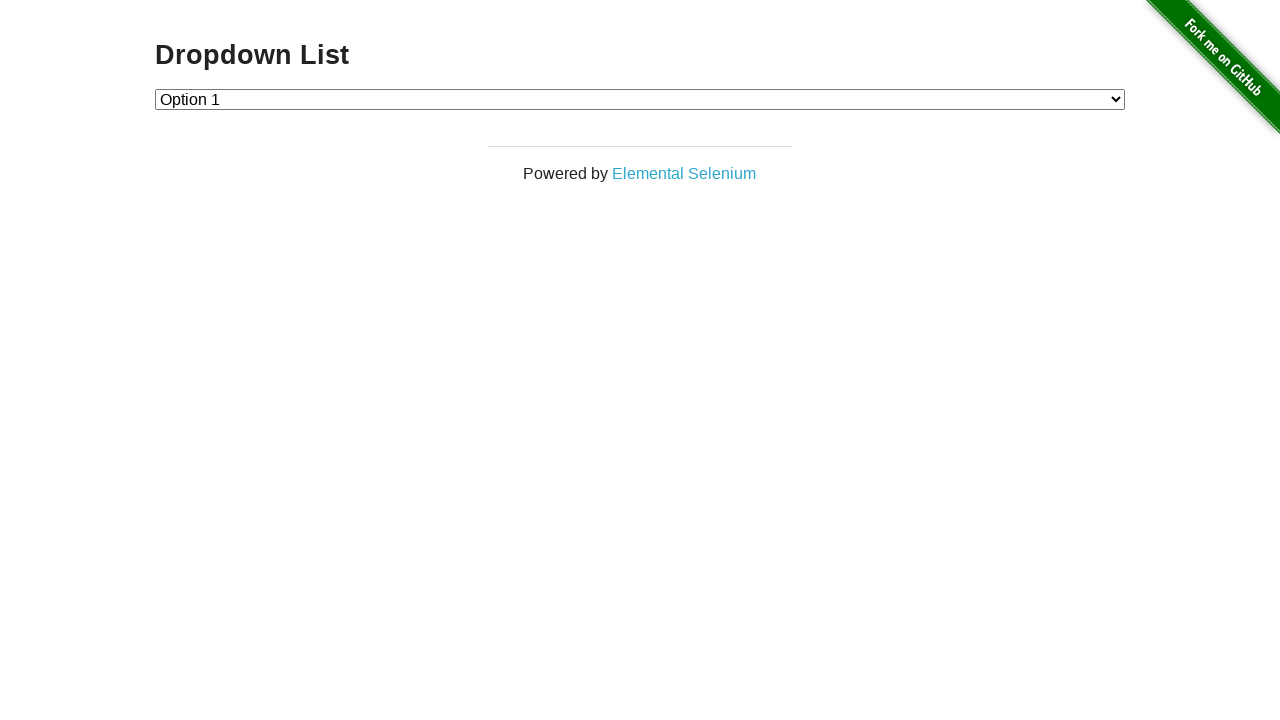

Verified dropdown selection was correct (value='1')
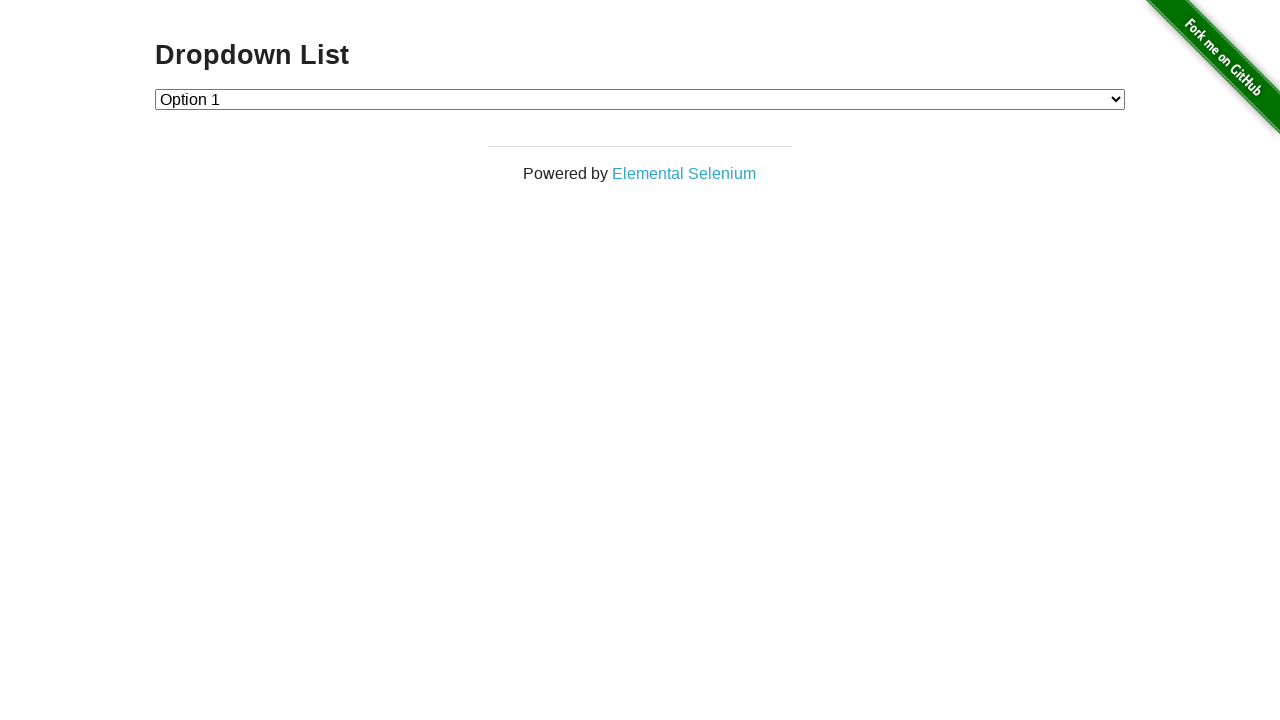

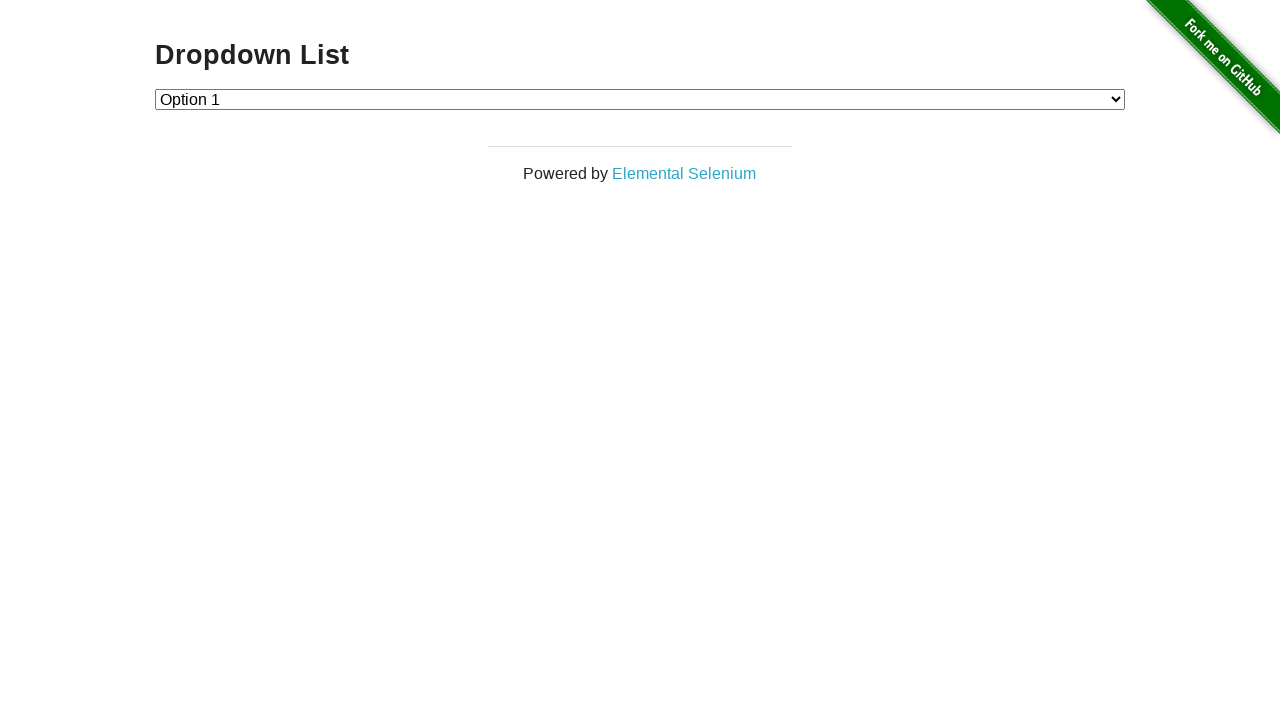